Tests page load delays by navigating to a slow-loading page and waiting for a button to appear

Starting URL: http://uitestingplayground.com/

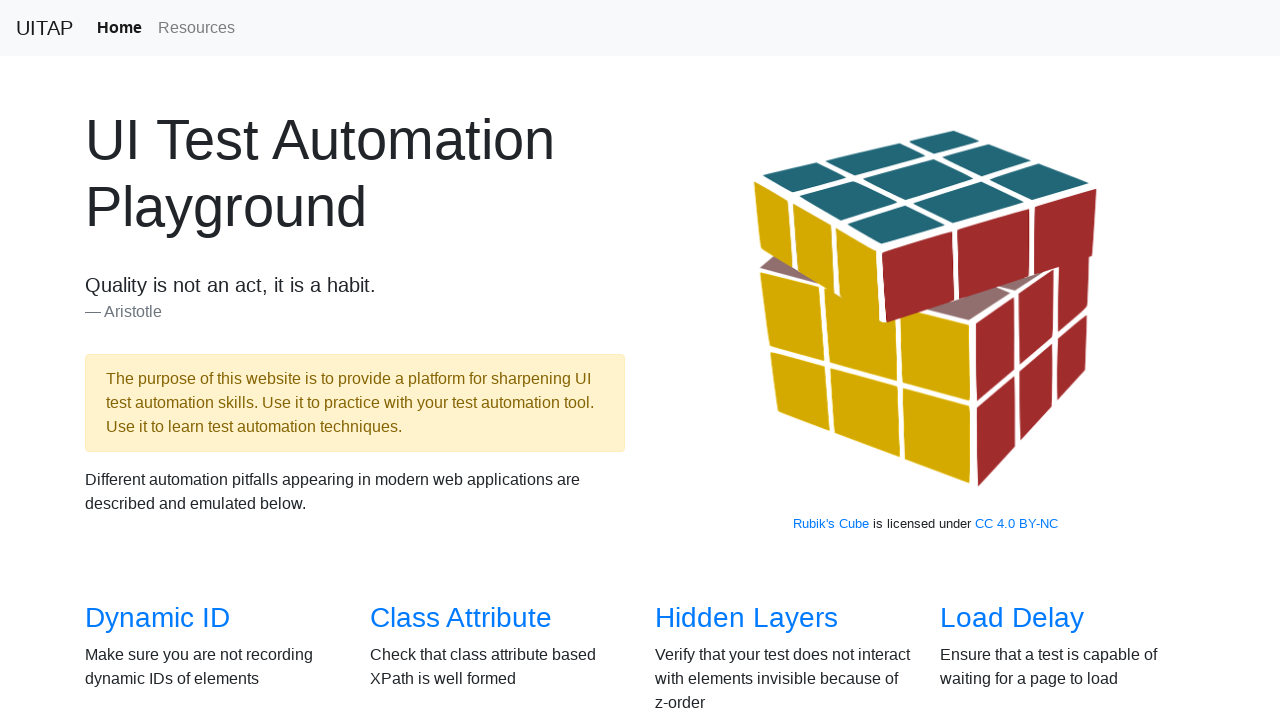

Clicked on Load Delay test link at (1012, 618) on a[href='/loaddelay']
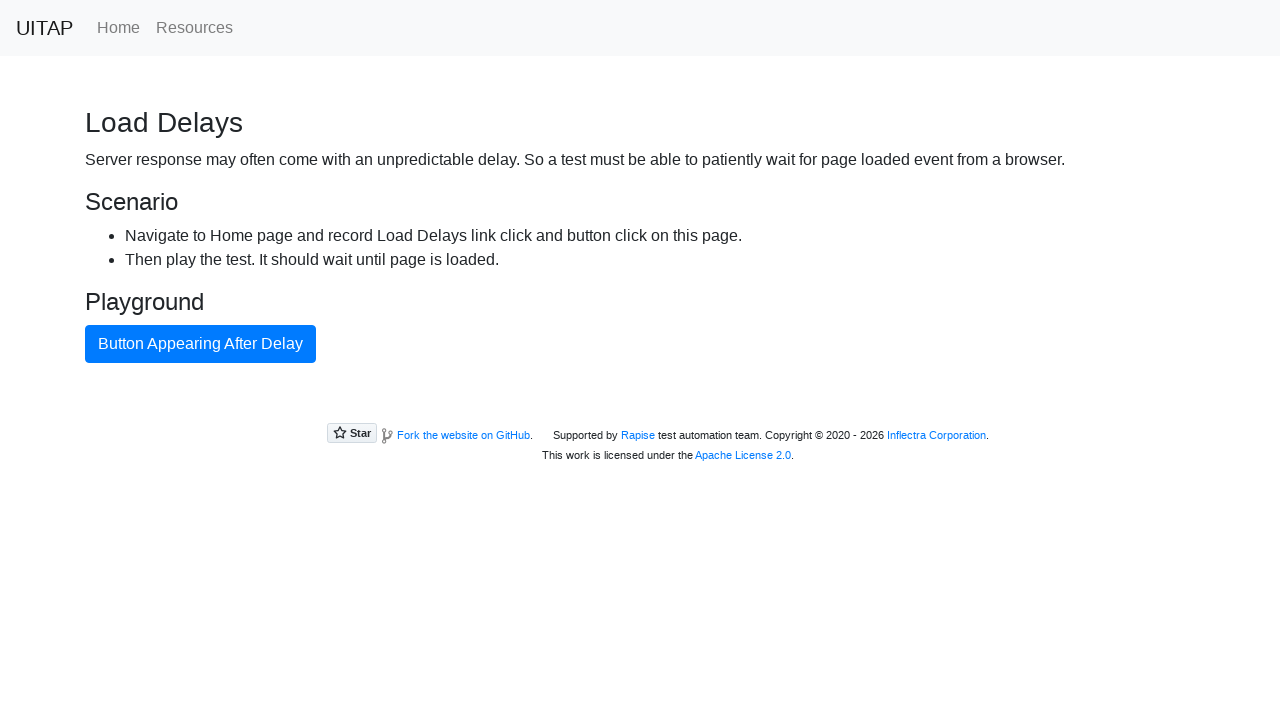

Button appeared after page load delay
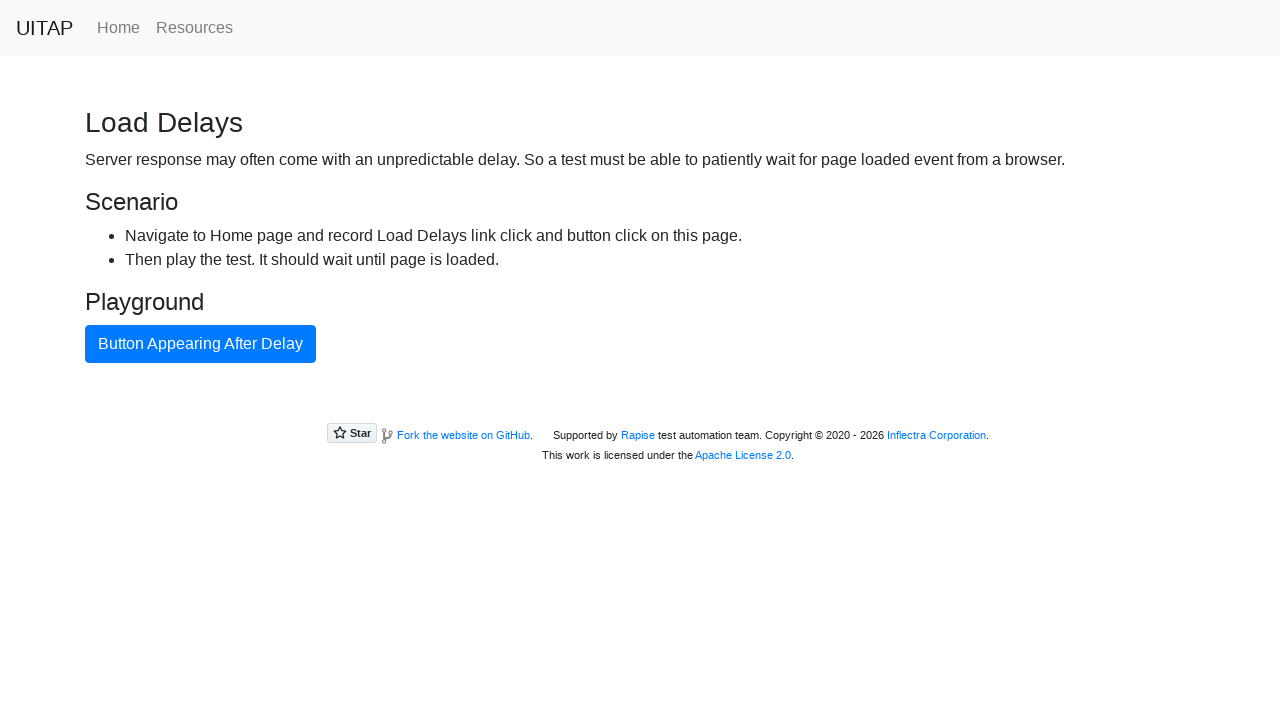

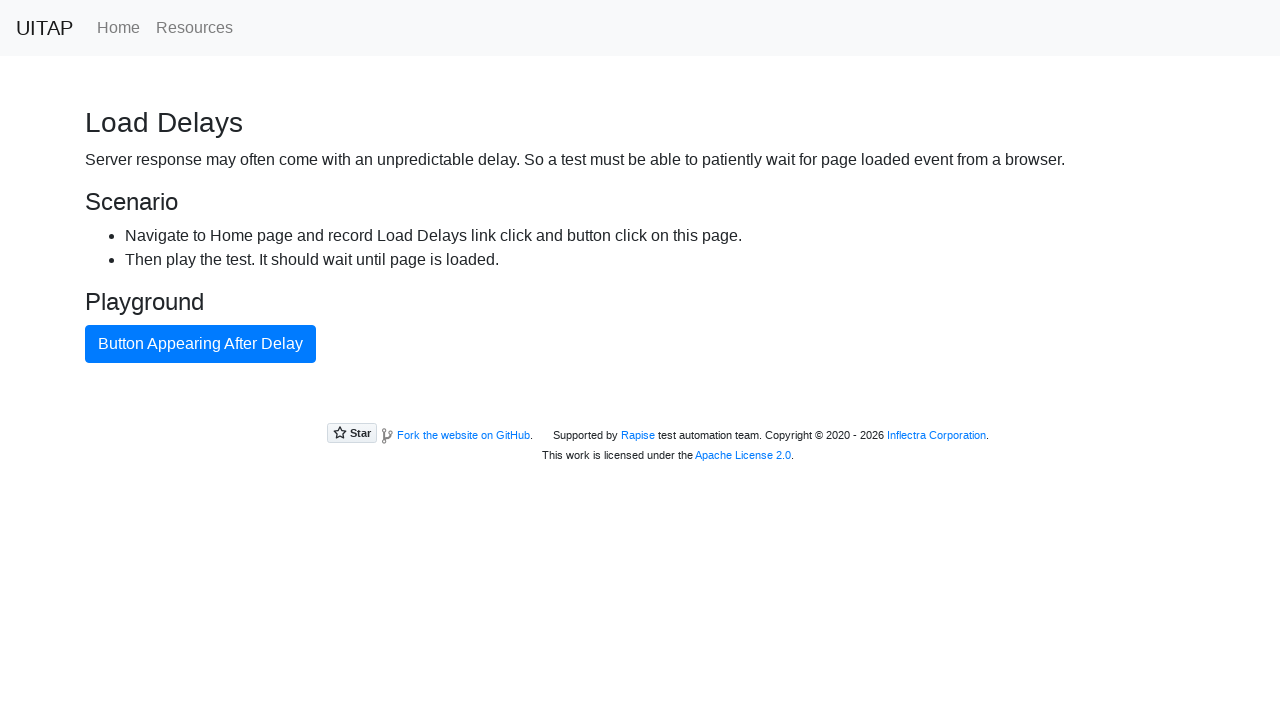